Tests static dropdown selection by selecting an option from a dropdown menu.

Starting URL: https://codenboxautomationlab.com/practice/

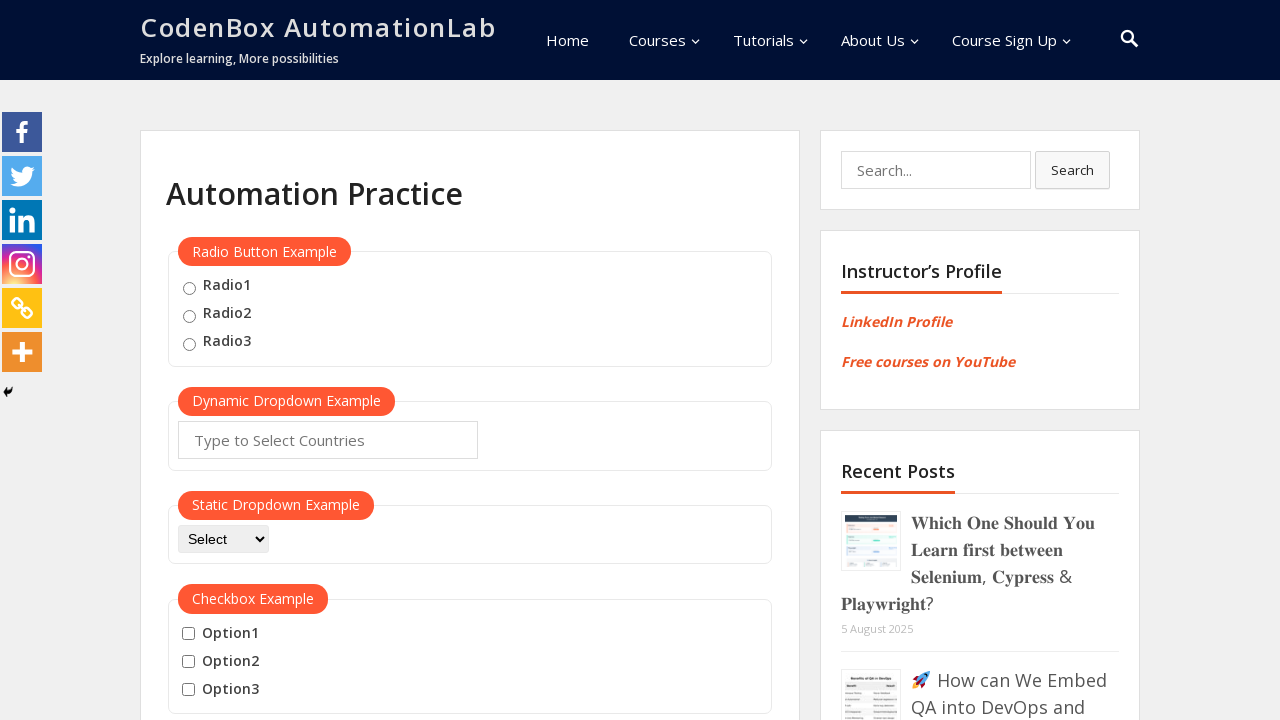

Selected option at index 2 from static dropdown menu on #dropdown-class-example
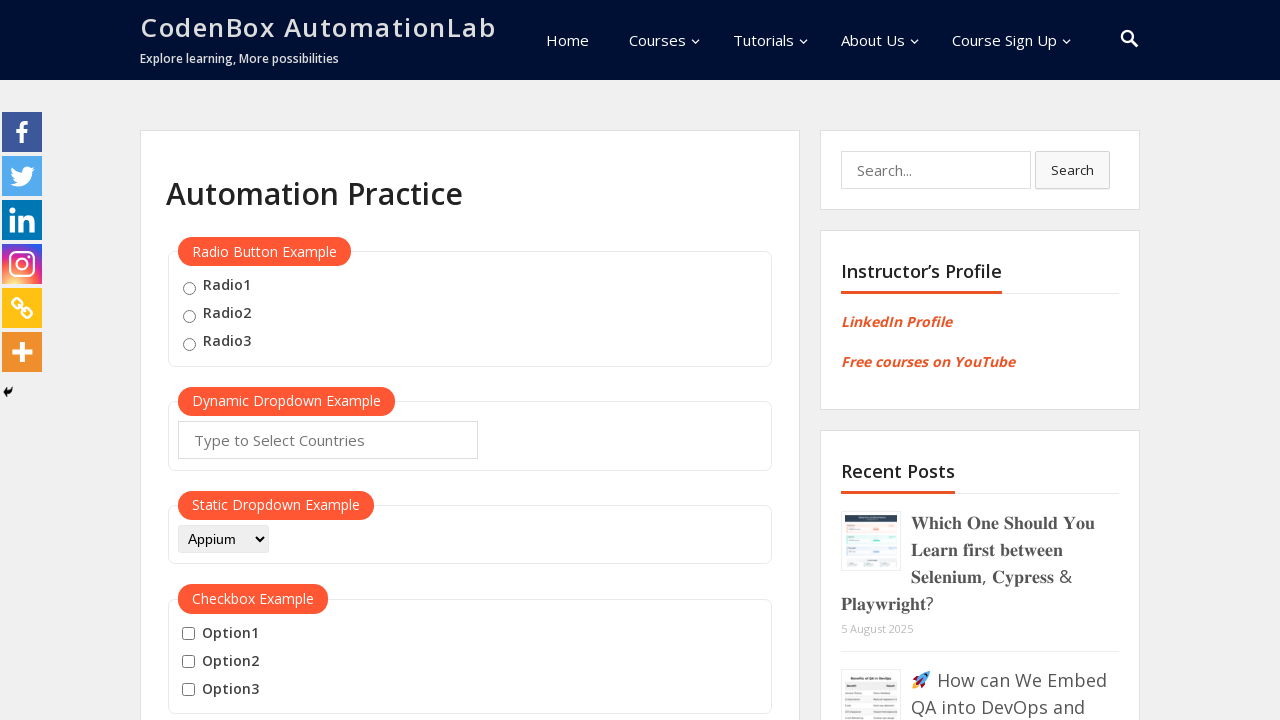

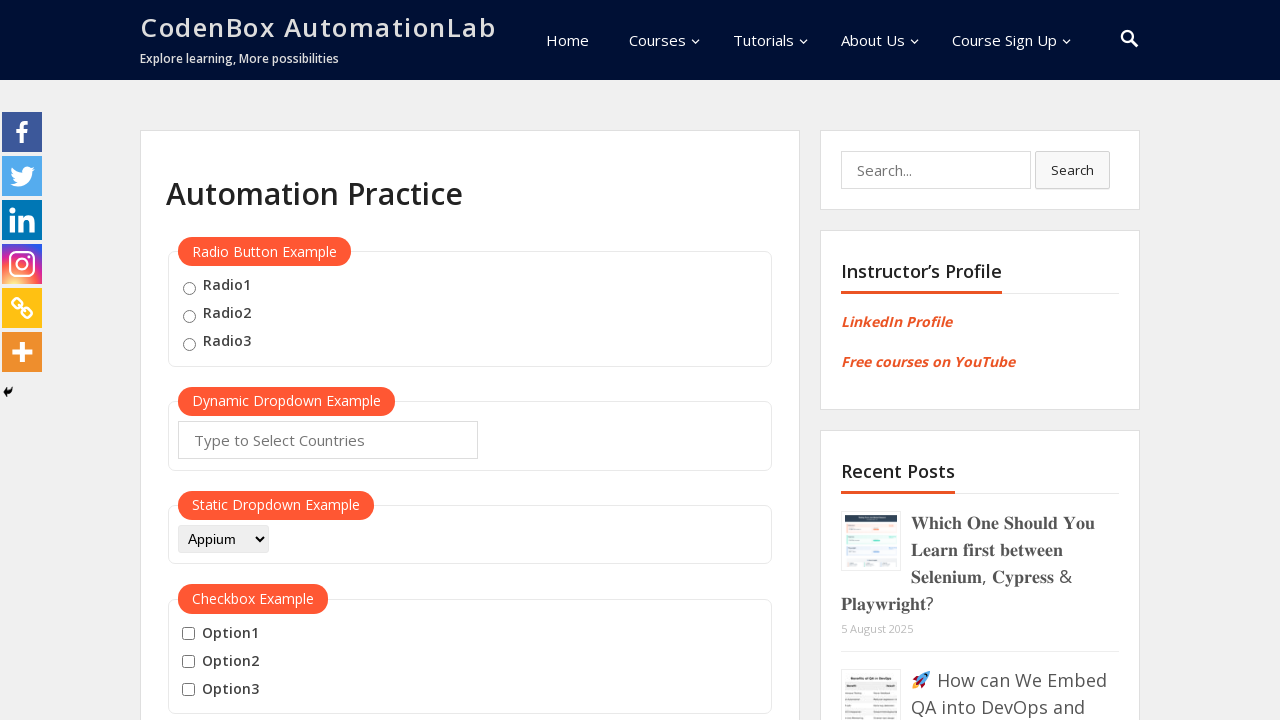